Tests JavaScript Alert functionality by clicking the JS Alert button and verifying the alert popup appears with the expected text

Starting URL: https://the-internet.herokuapp.com/javascript_alerts

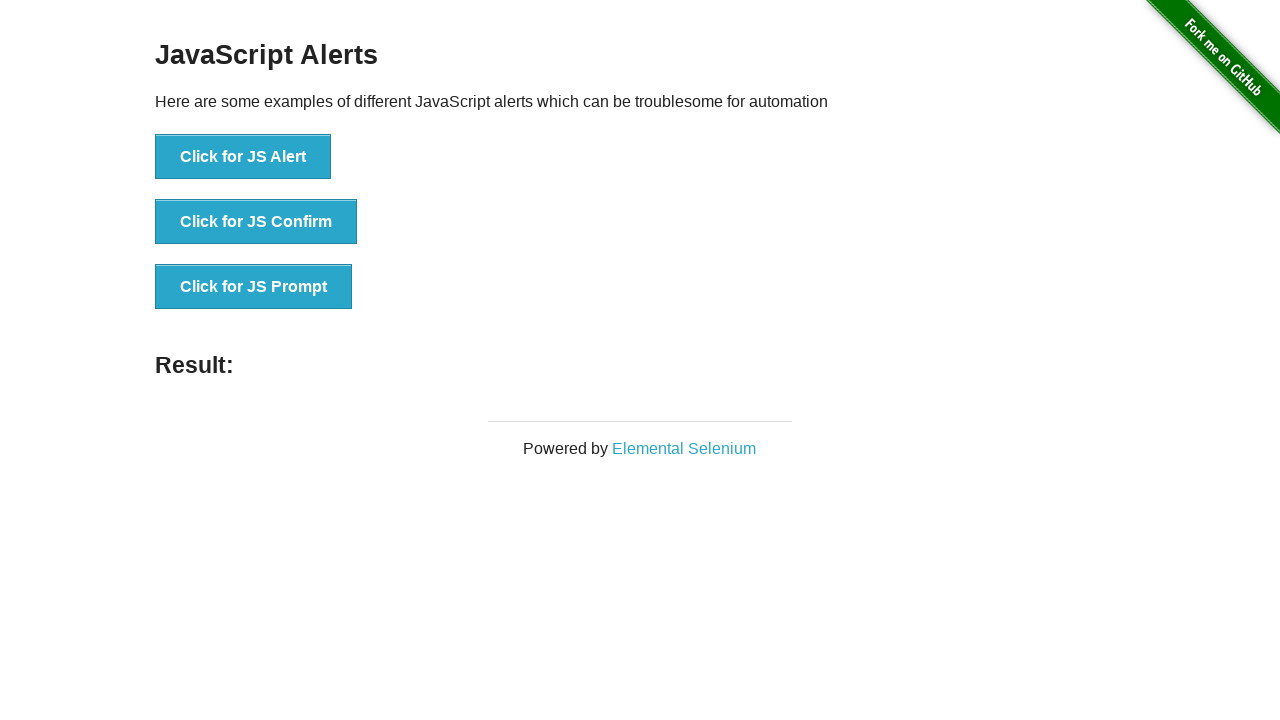

Clicked the JS Alert button at (243, 157) on xpath=//*[@id='content']/div/ul/li[1]/button
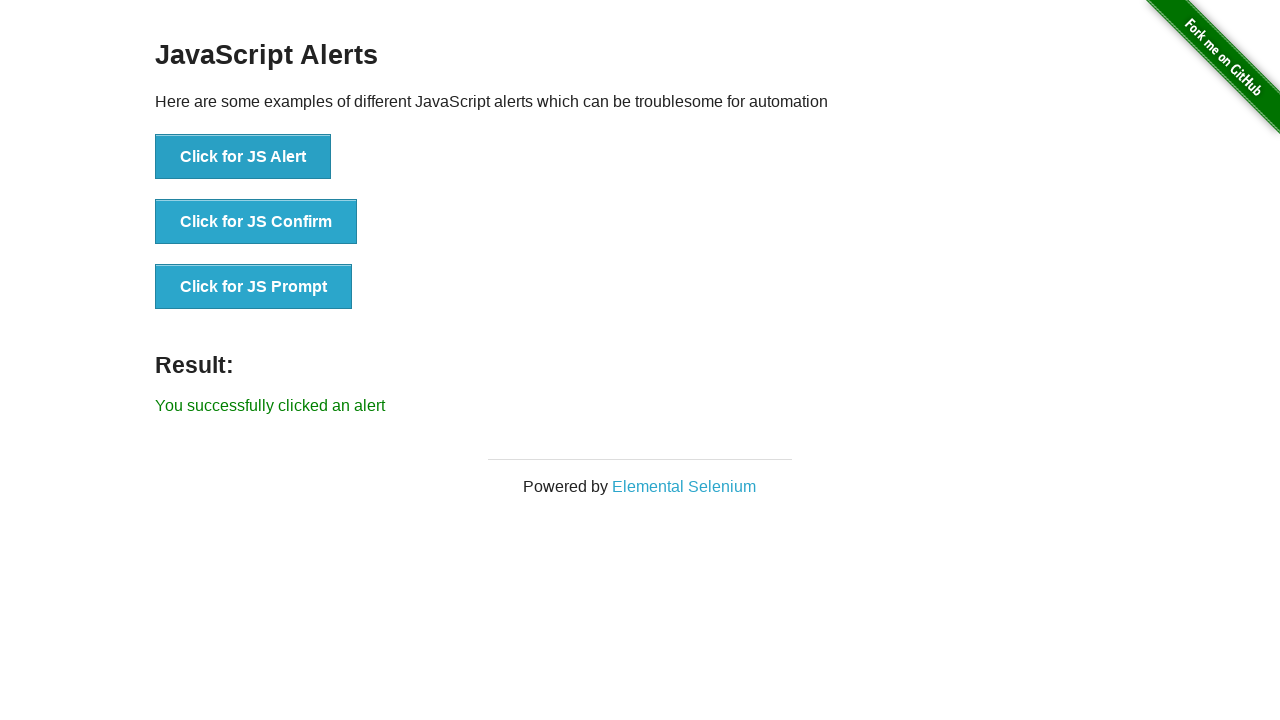

Set up dialog handler to accept alerts
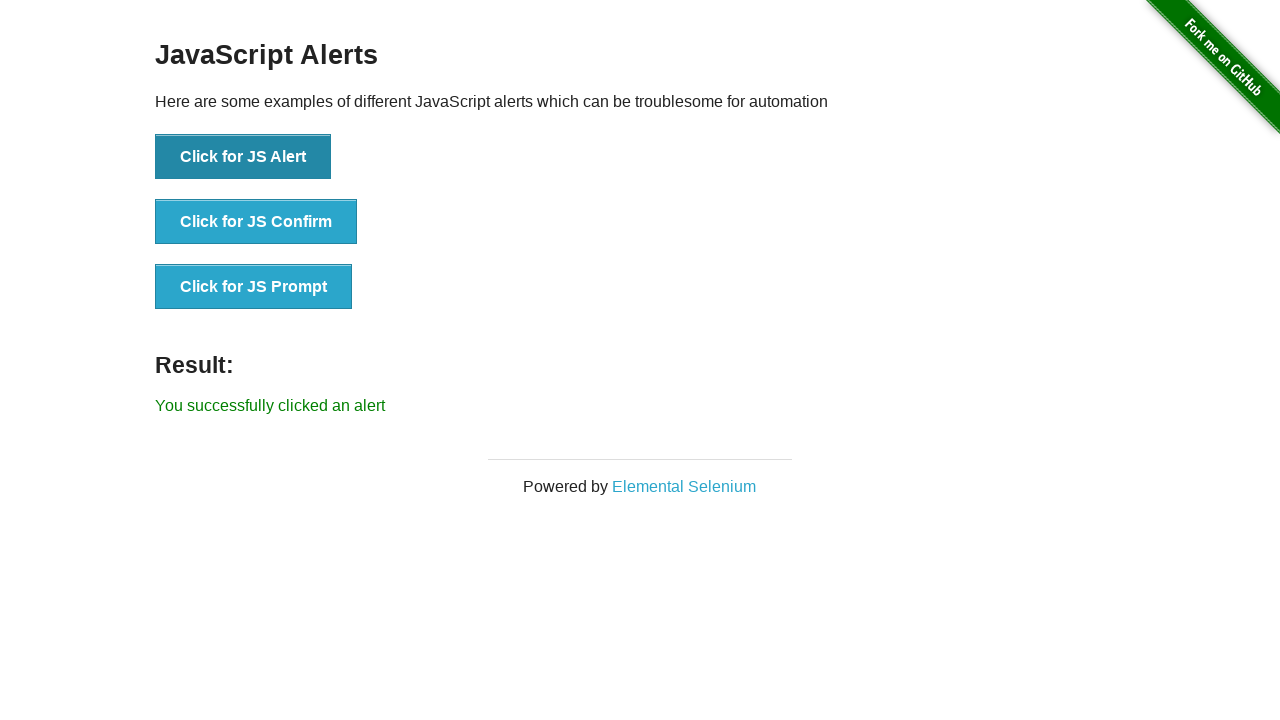

Registered dialog handler to verify alert message and accept it
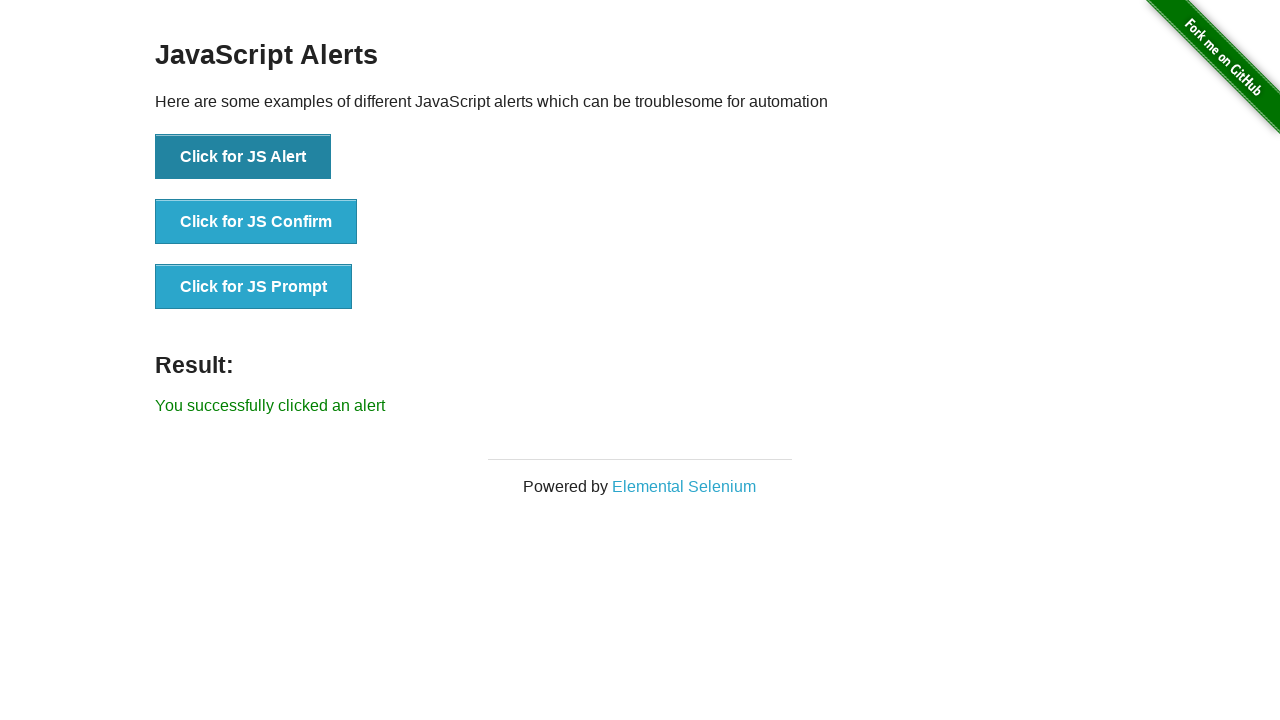

Clicked the JS Alert button to trigger the alert dialog at (243, 157) on xpath=//*[@id='content']/div/ul/li[1]/button
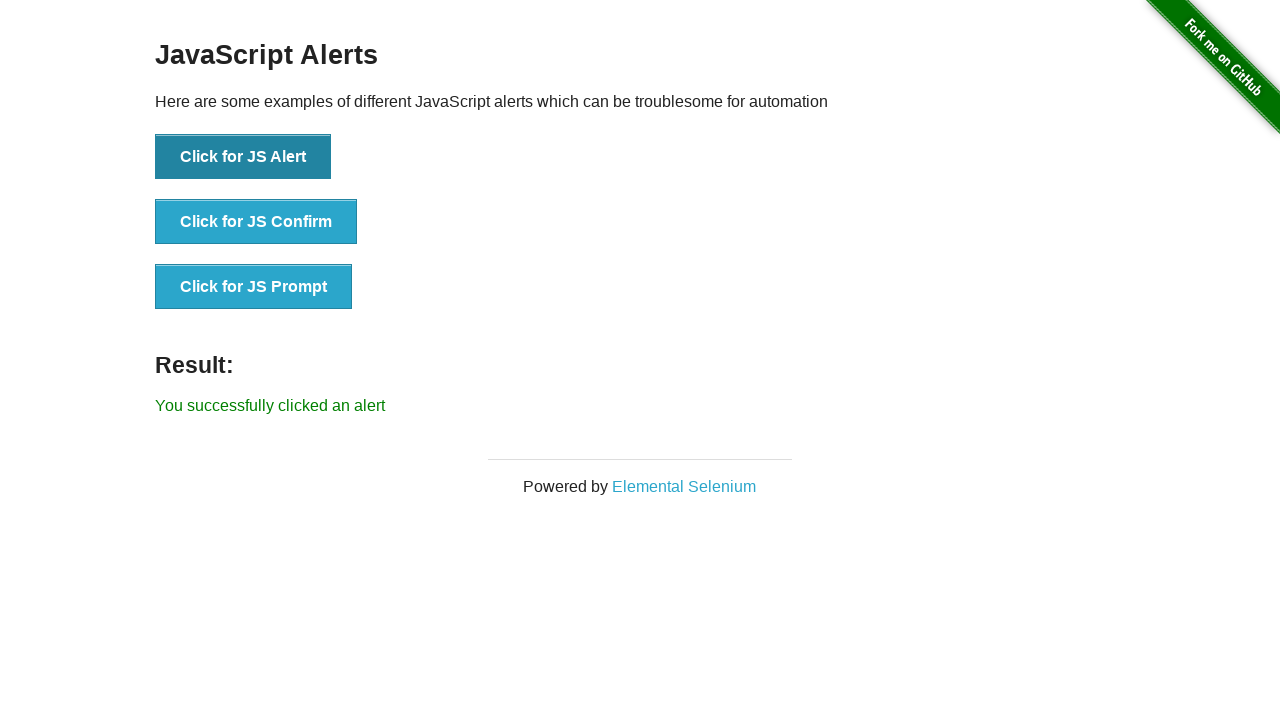

Alert result text appeared on page after accepting the dialog
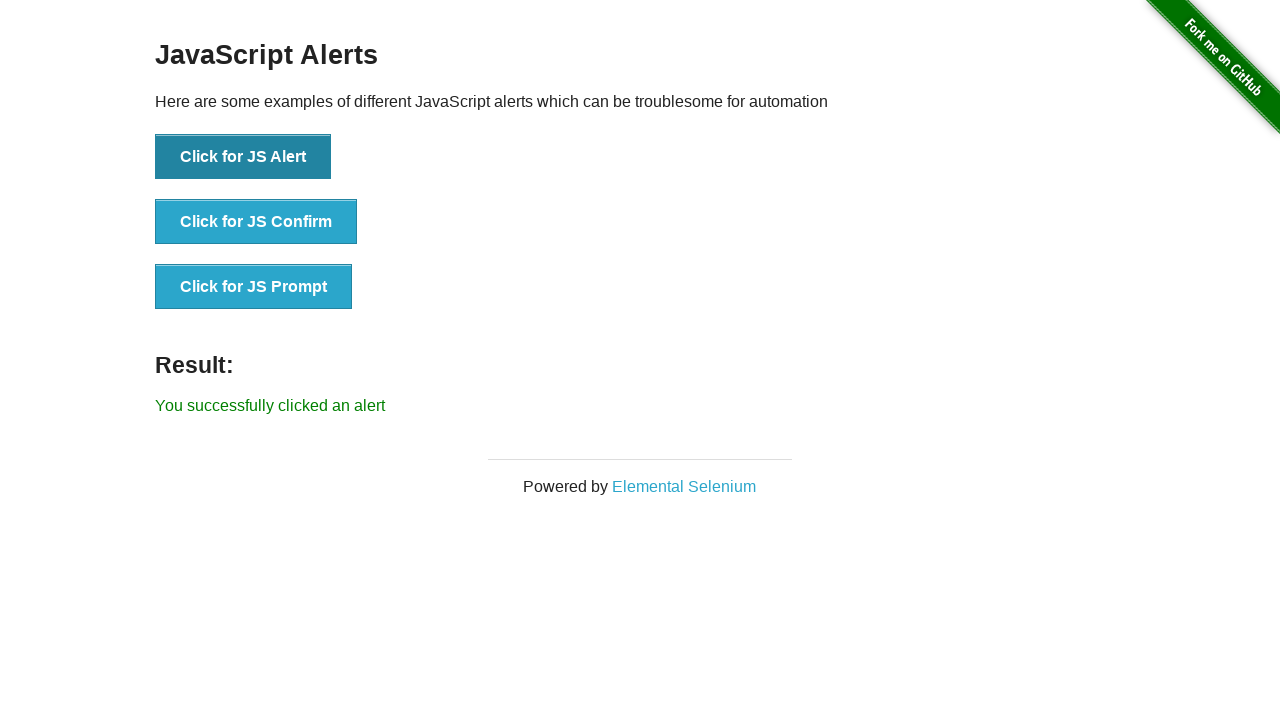

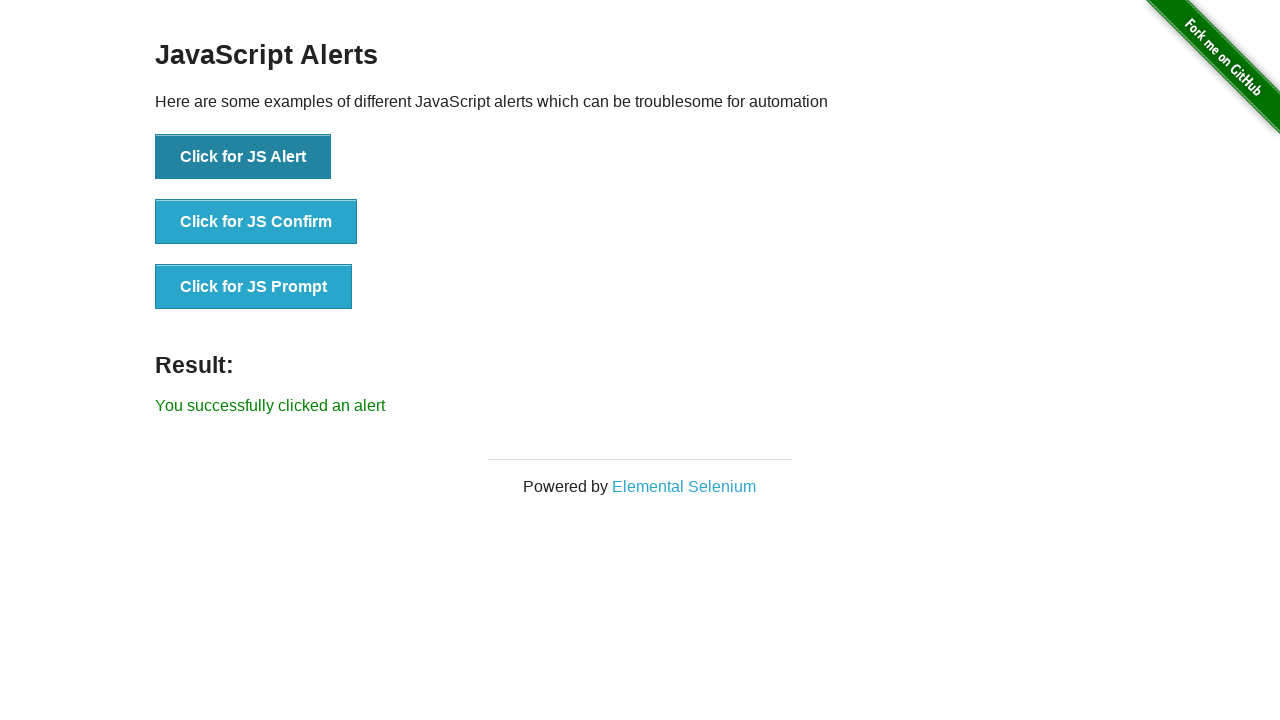